Tests navigation to Python talks/podcasts section by scrolling and clicking on the talks link

Starting URL: https://www.python.org/

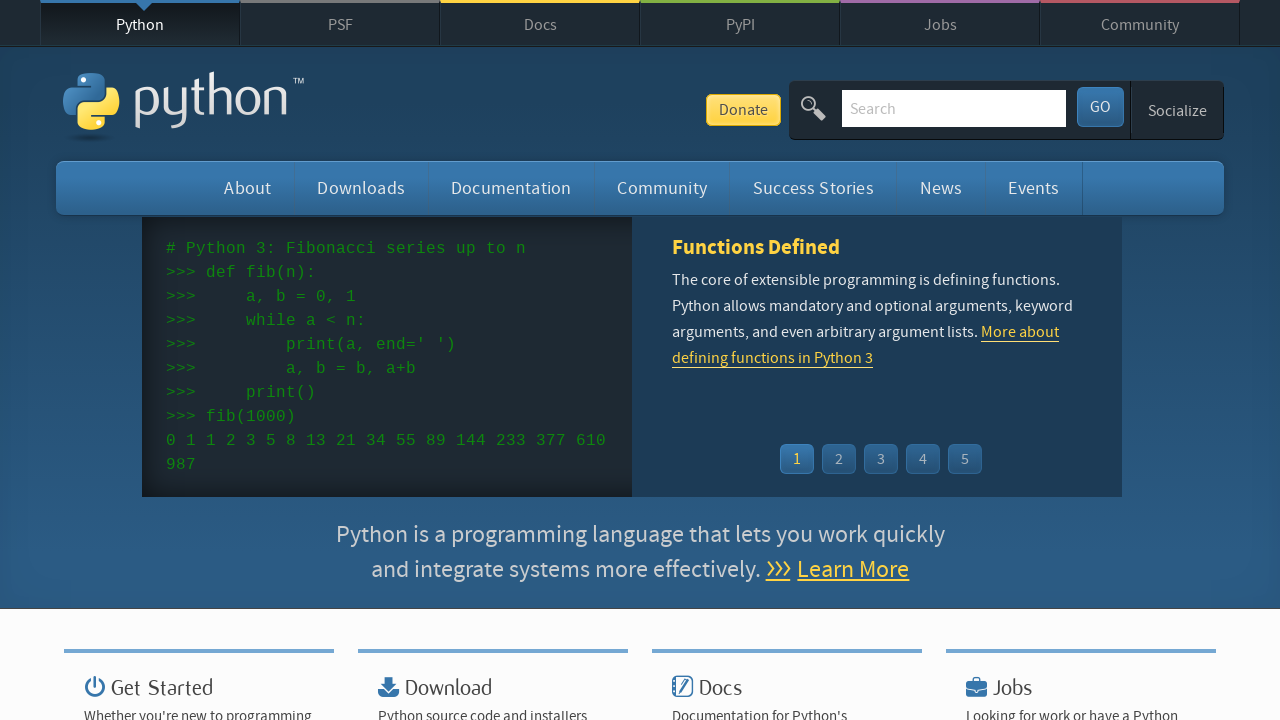

Scrolled to talks link in navigation menu
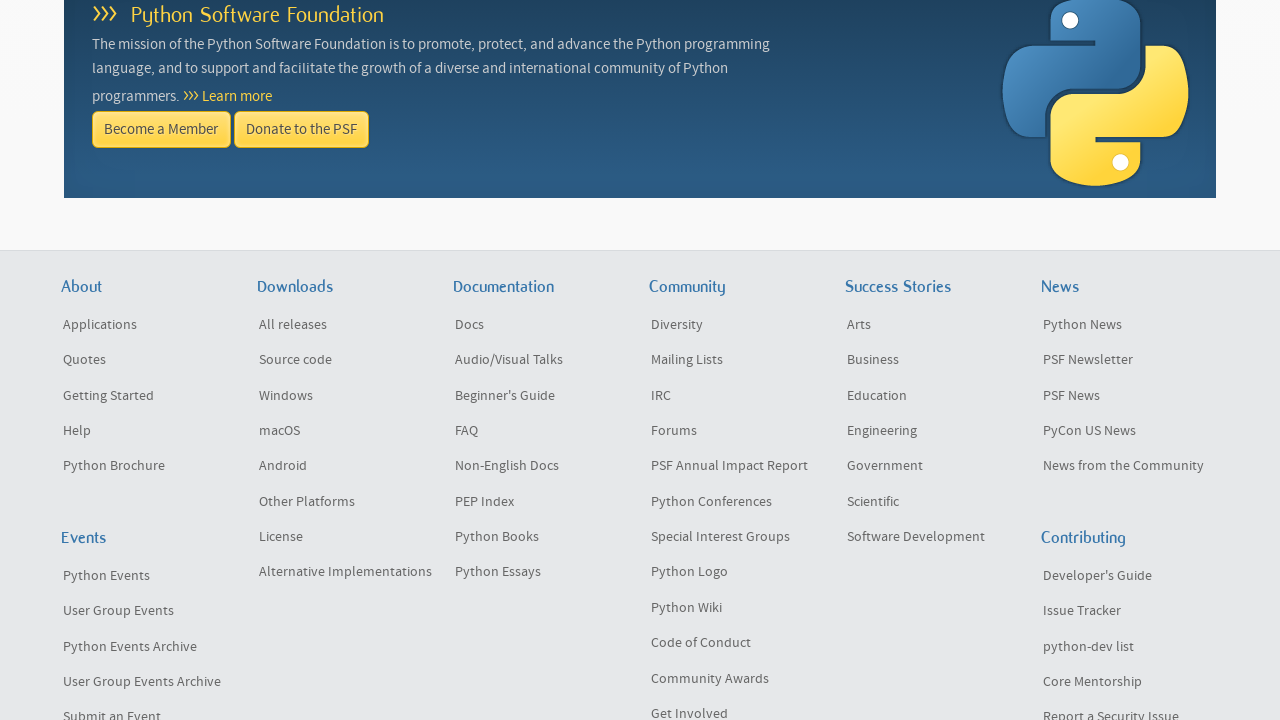

Clicked on talks/podcasts link at (542, 360) on #container > li:nth-child(3) > ul > li:nth-child(2) > a
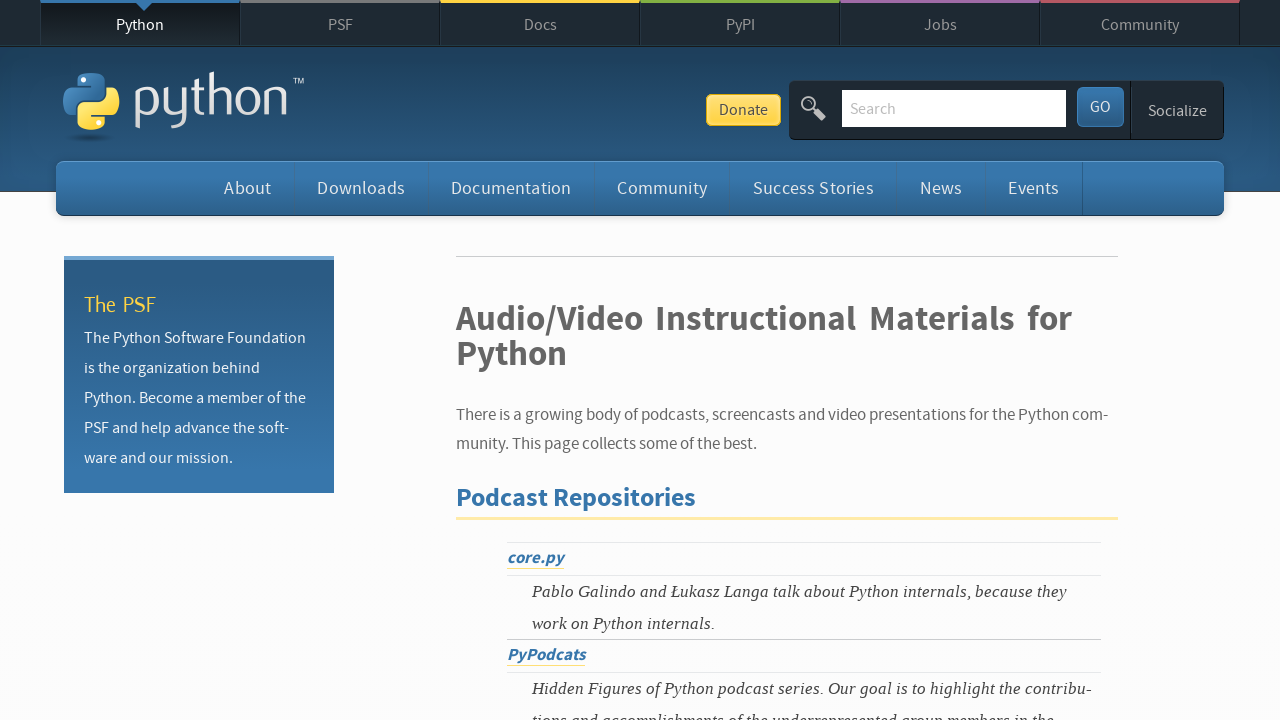

Waited for podcast description to load on talks page
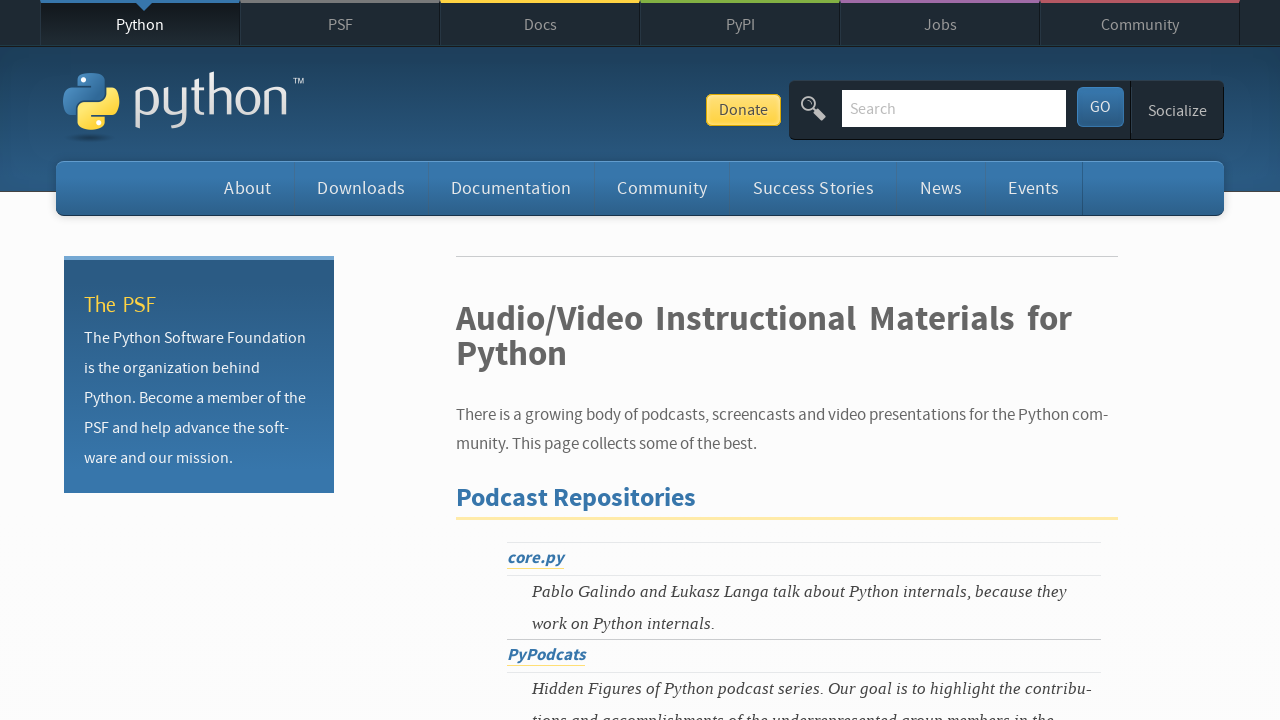

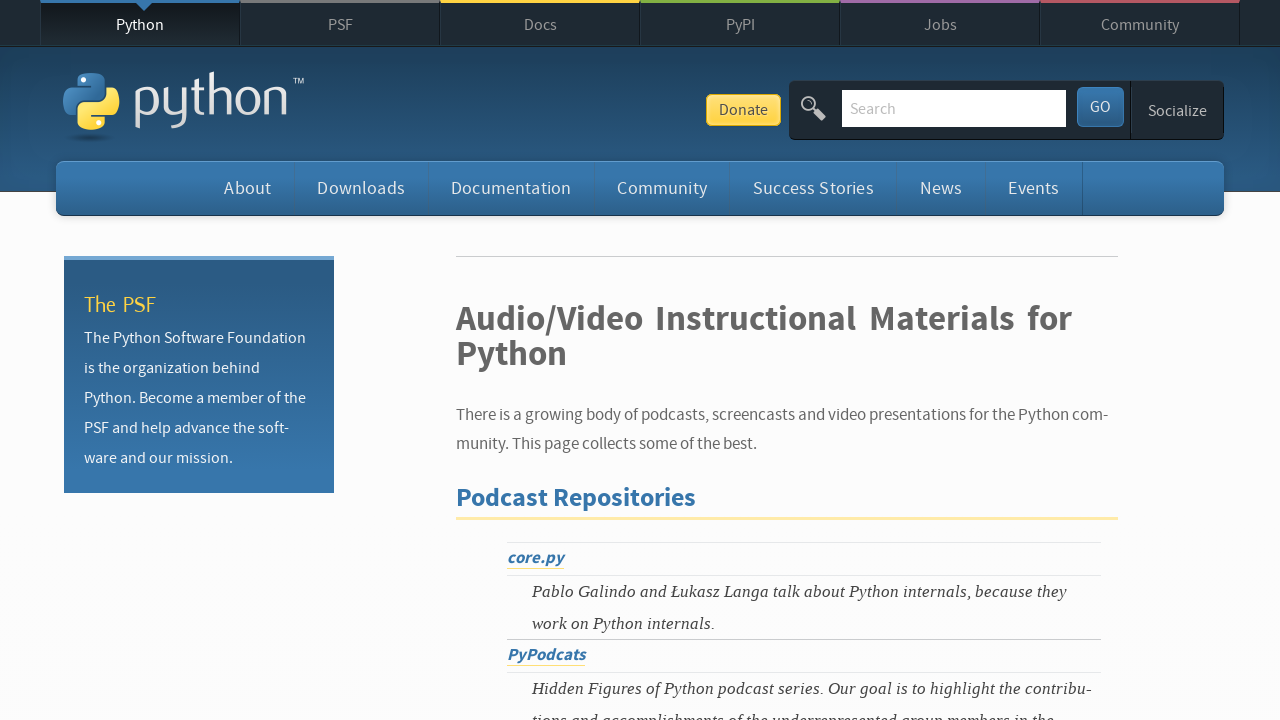